Tests the student registration practice form by filling in all fields (name, email, gender, phone, date of birth, subjects, hobbies, address, state/city) and verifying the submitted data appears correctly in the confirmation modal.

Starting URL: https://demoqa.com/automation-practice-form

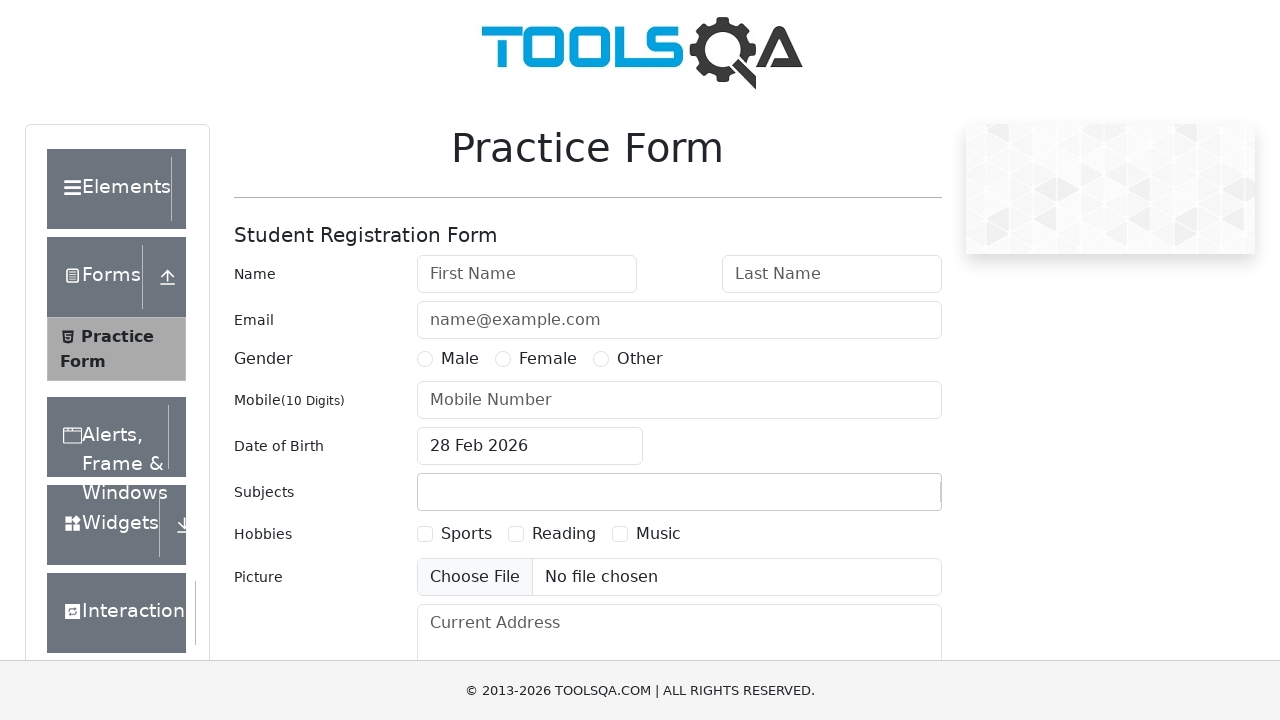

Filled first name field with 'Michael' on #firstName
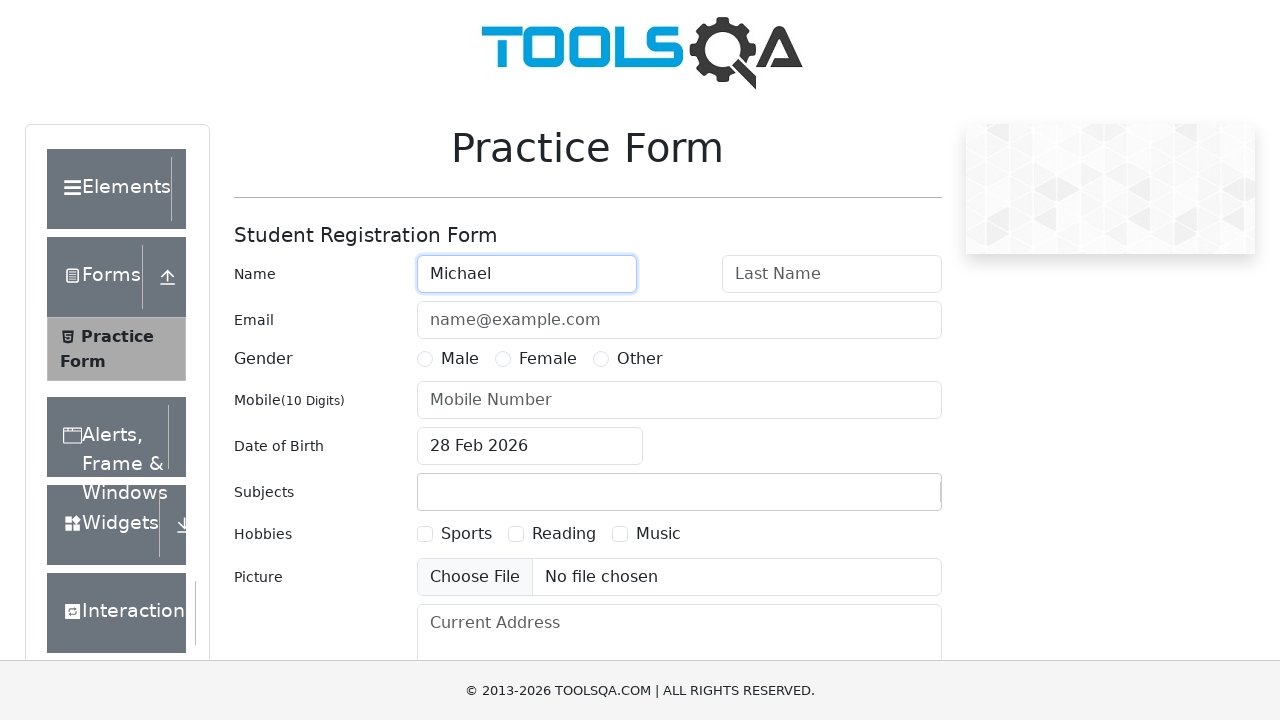

Filled last name field with 'Johnson' on #lastName
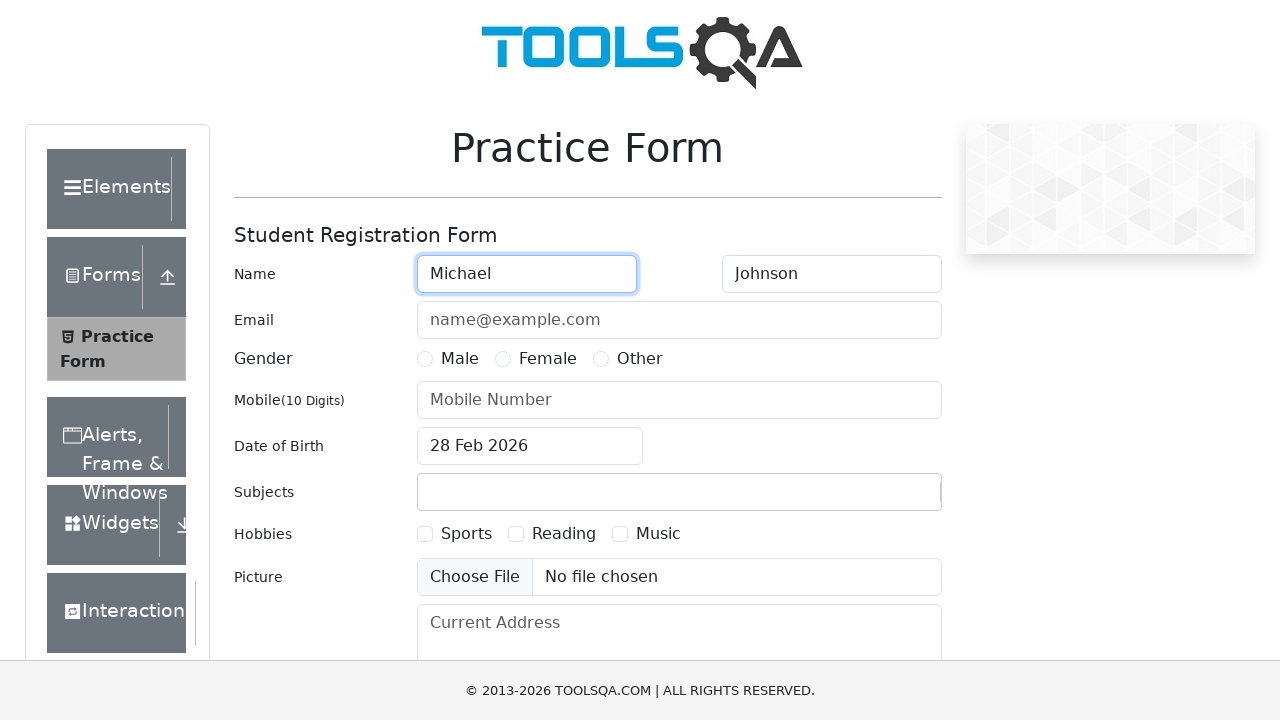

Filled email field with 'michael.johnson@example.com' on #userEmail
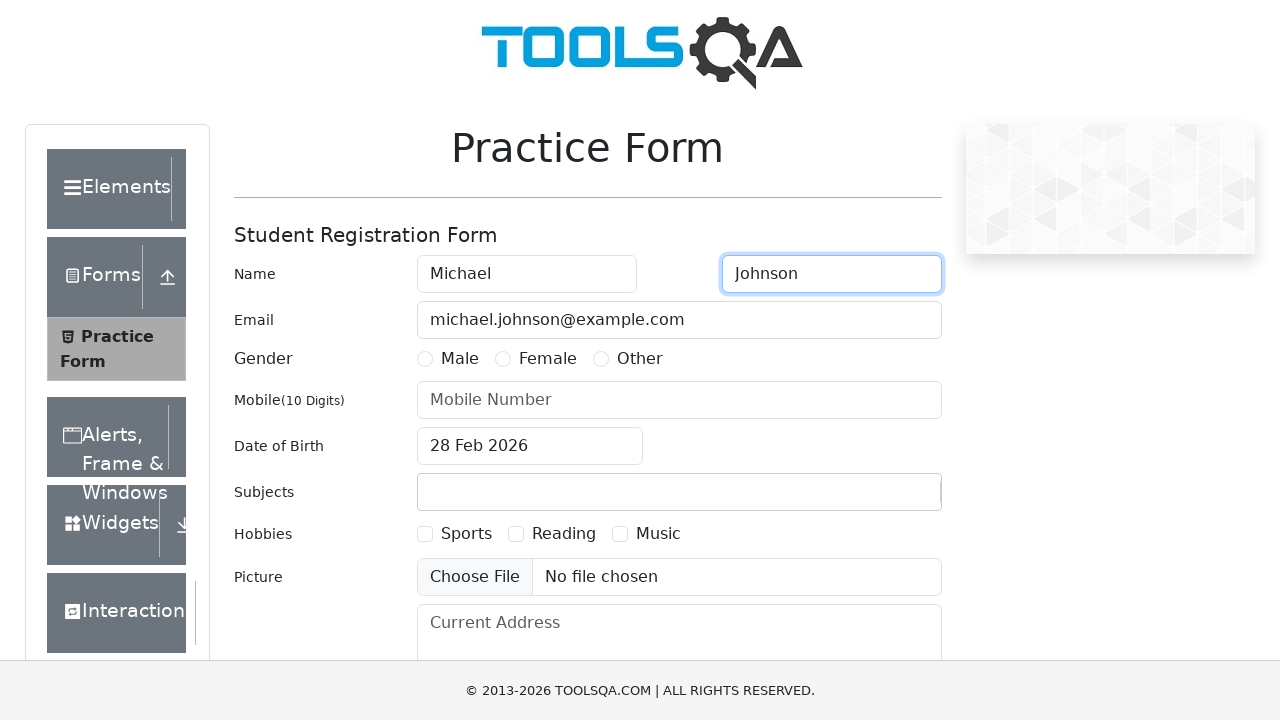

Selected gender option 'Male' at (448, 359) on xpath=//input[@name='gender' and @value='Male']/parent::div
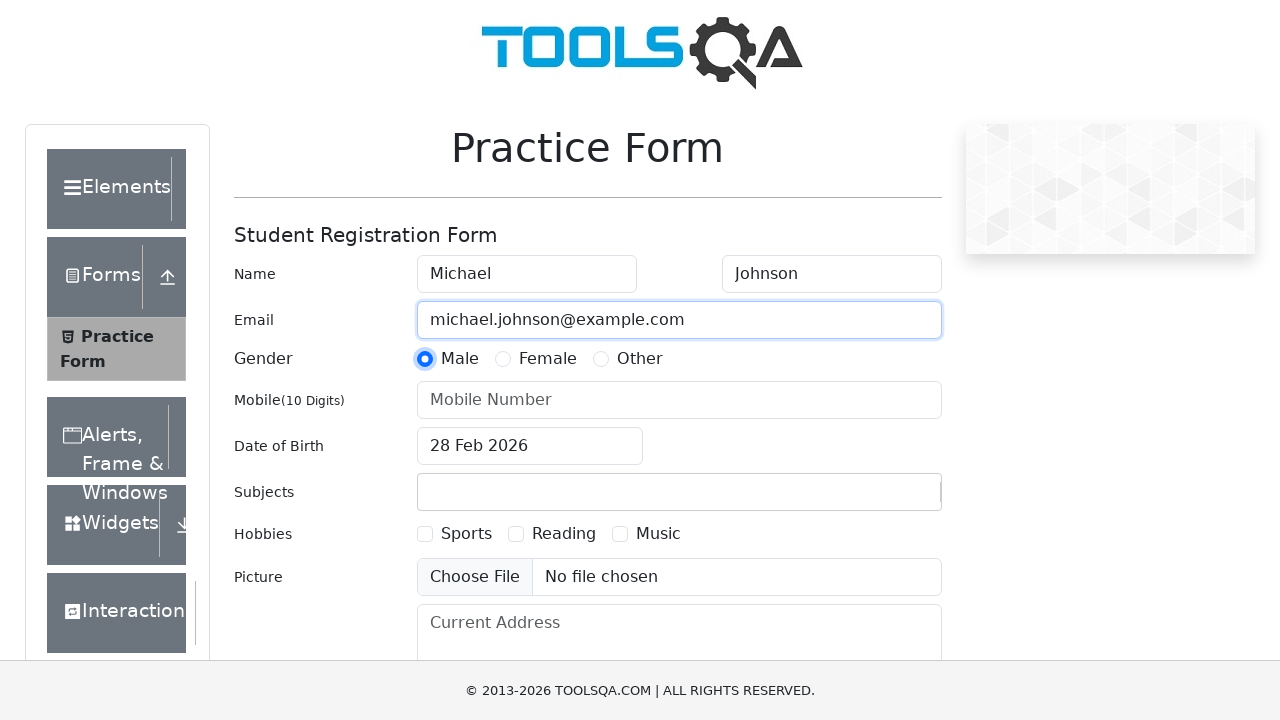

Filled mobile number field with '5551234567' on #userNumber
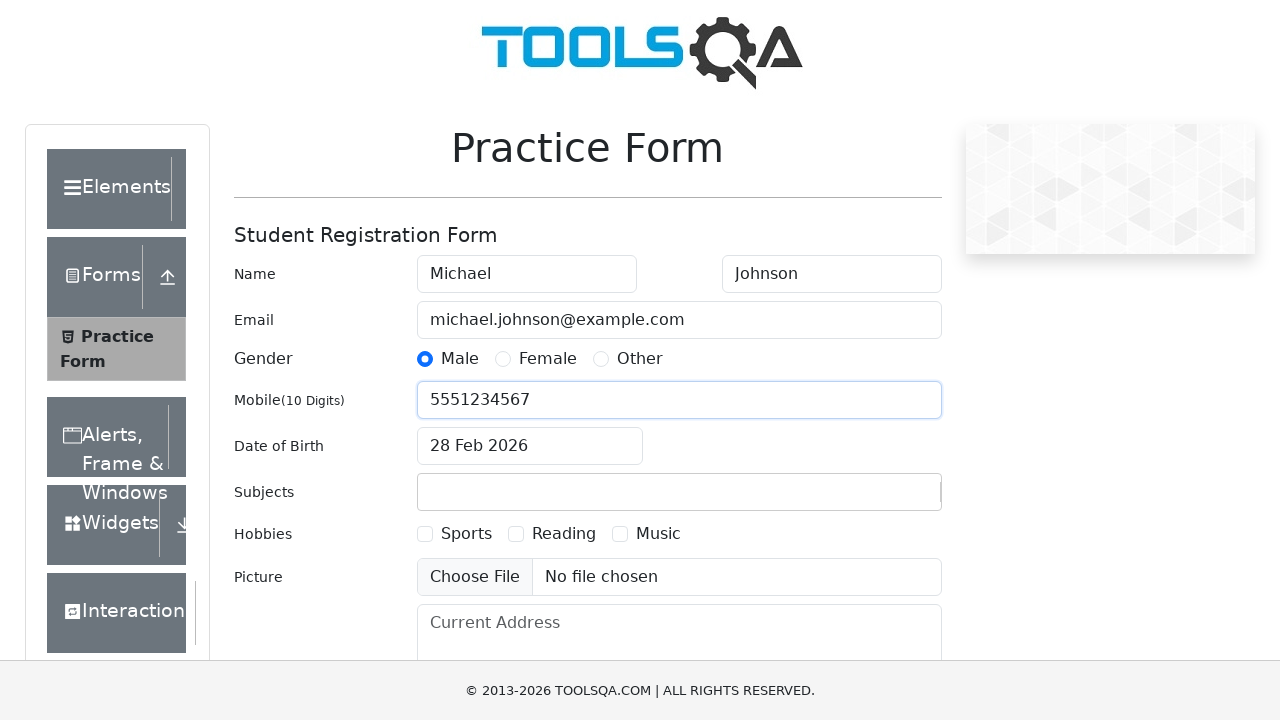

Clicked date of birth field to open calendar at (530, 446) on #dateOfBirthInput
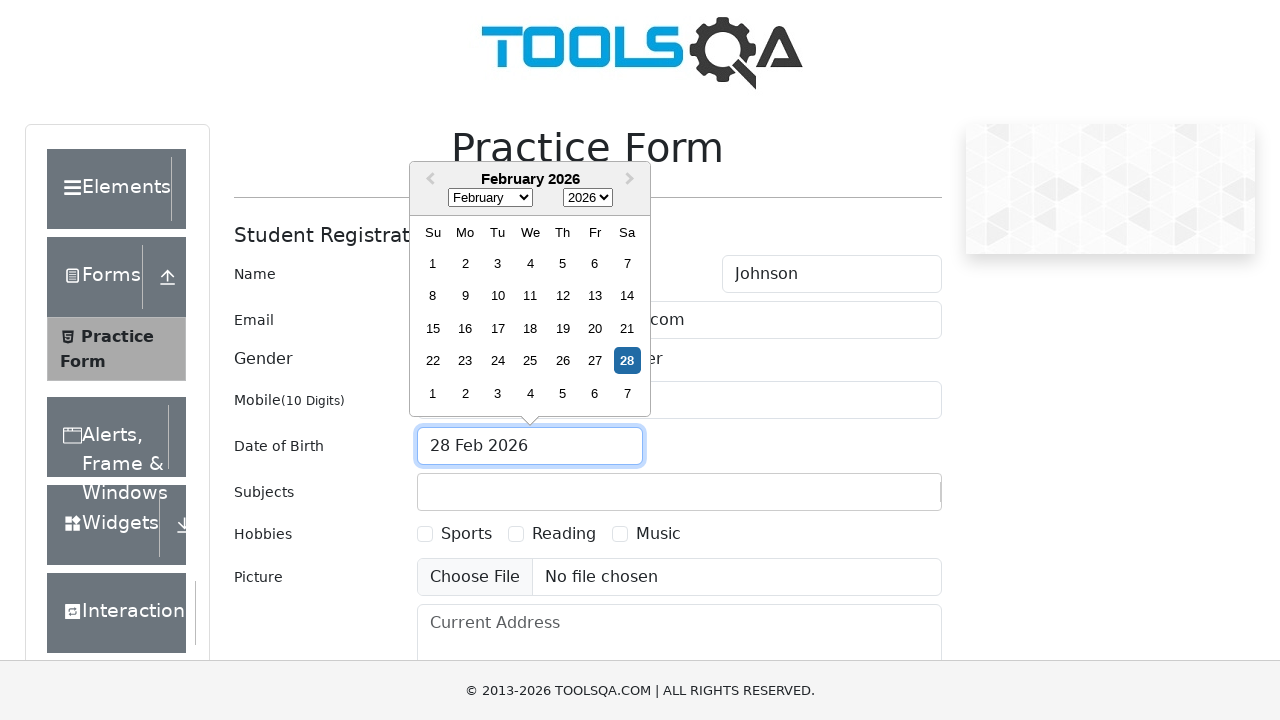

Selected November (month 10) from calendar on .react-datepicker__month-select
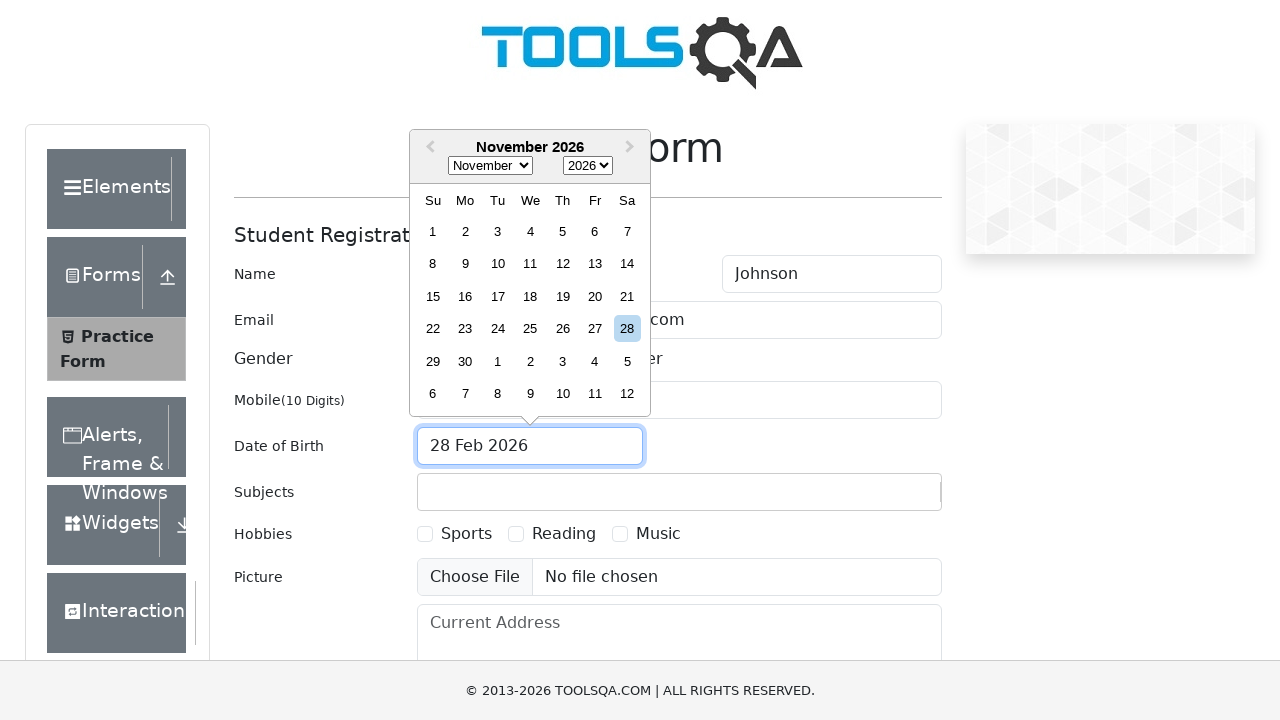

Selected year 2022 from calendar on .react-datepicker__year-select
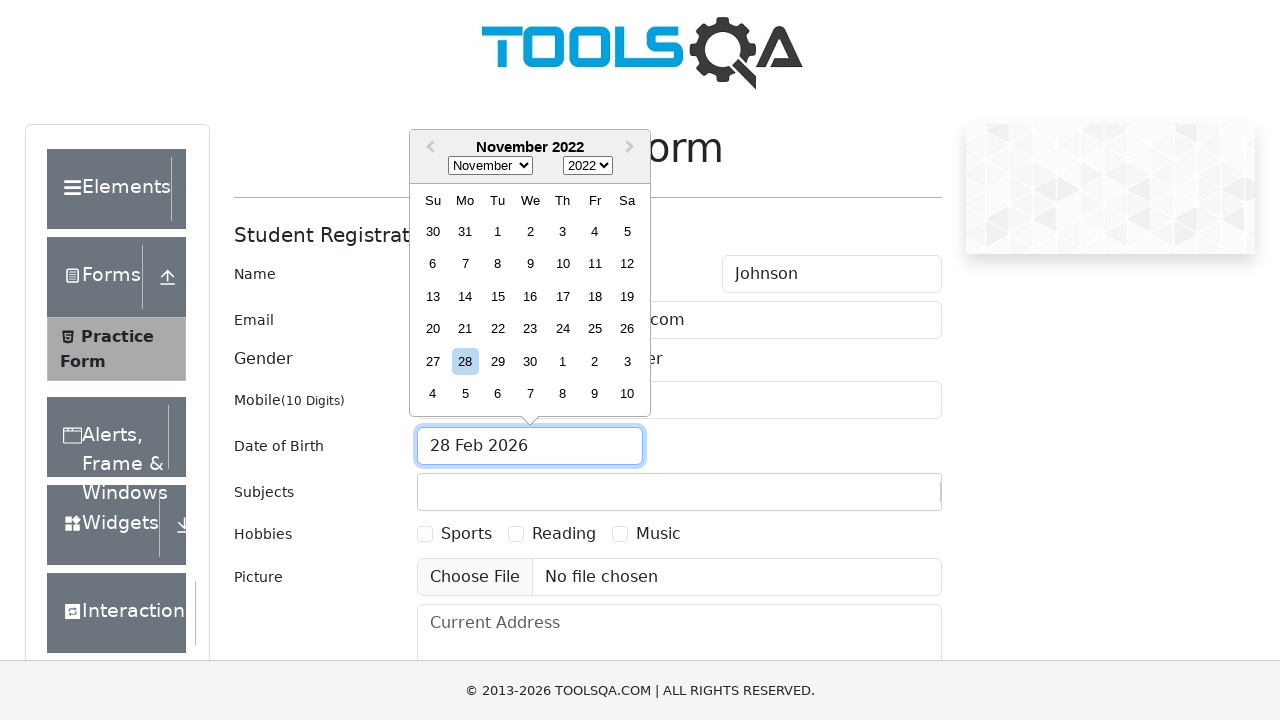

Selected day 17 from calendar at (562, 296) on .react-datepicker__day--017:not(.react-datepicker__day--outside-month)
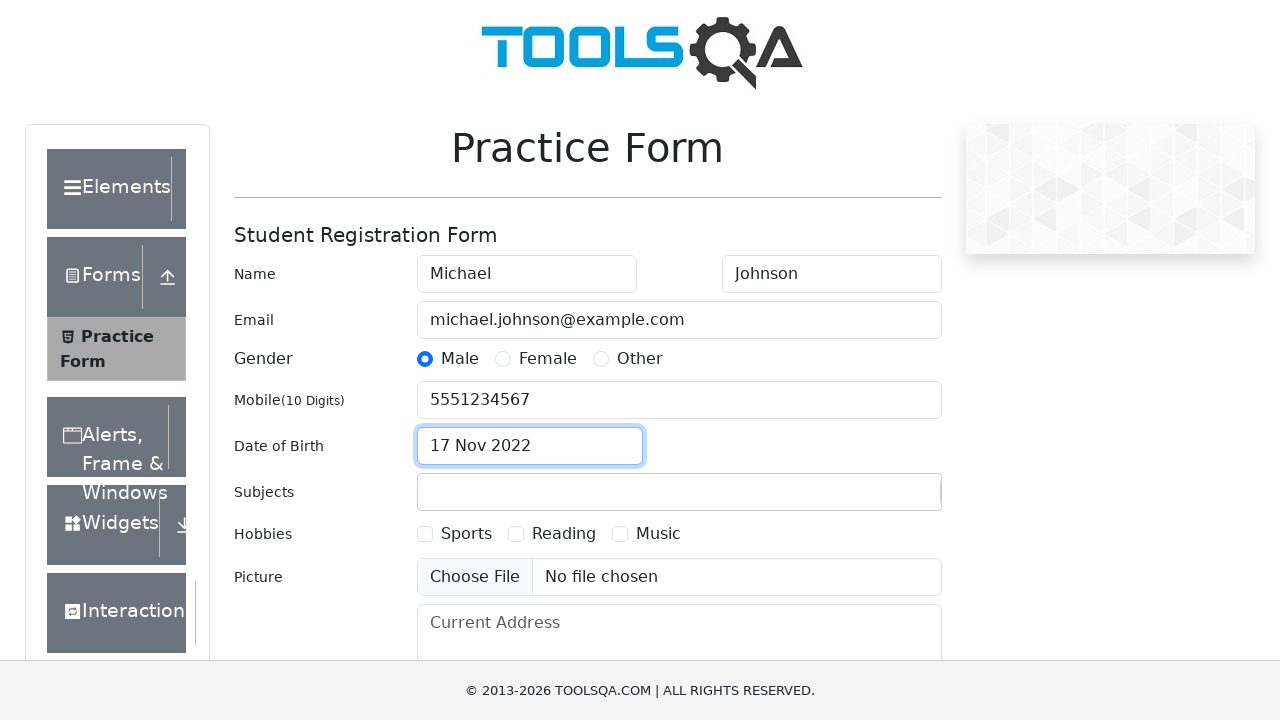

Typed 'm' in subjects input field on #subjectsInput
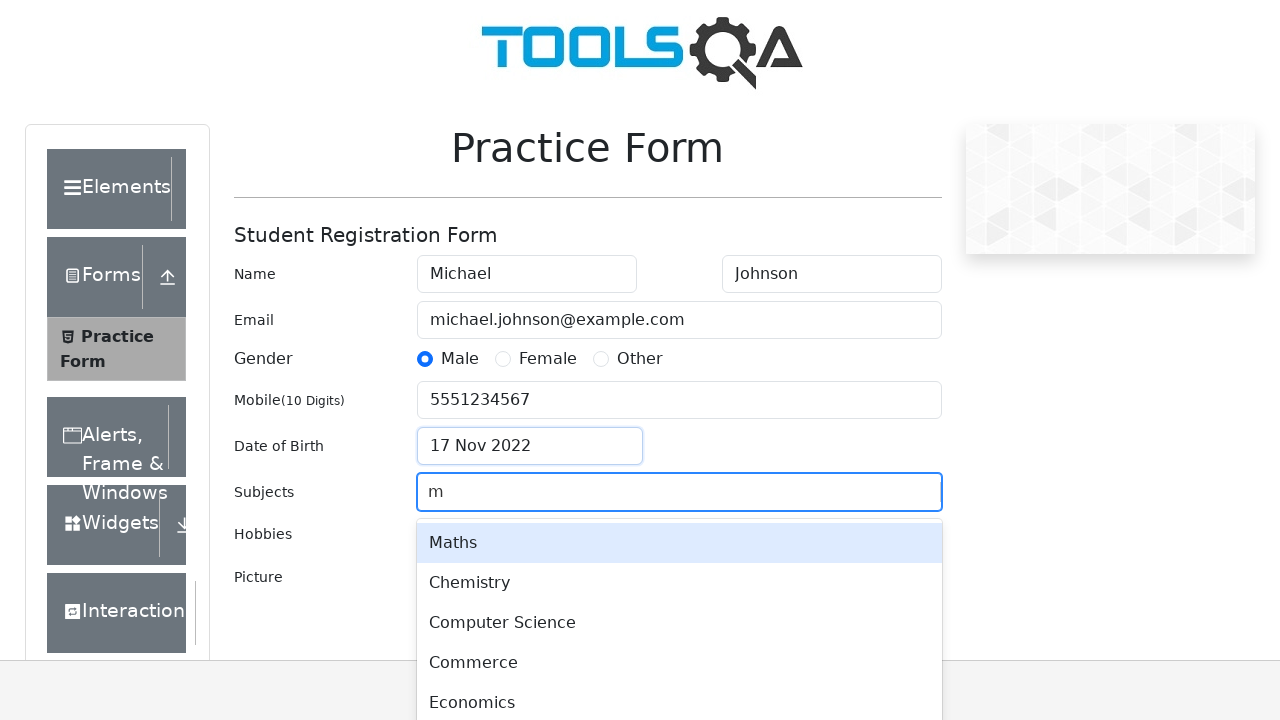

Selected first subject option from dropdown at (679, 543) on #react-select-2-option-0
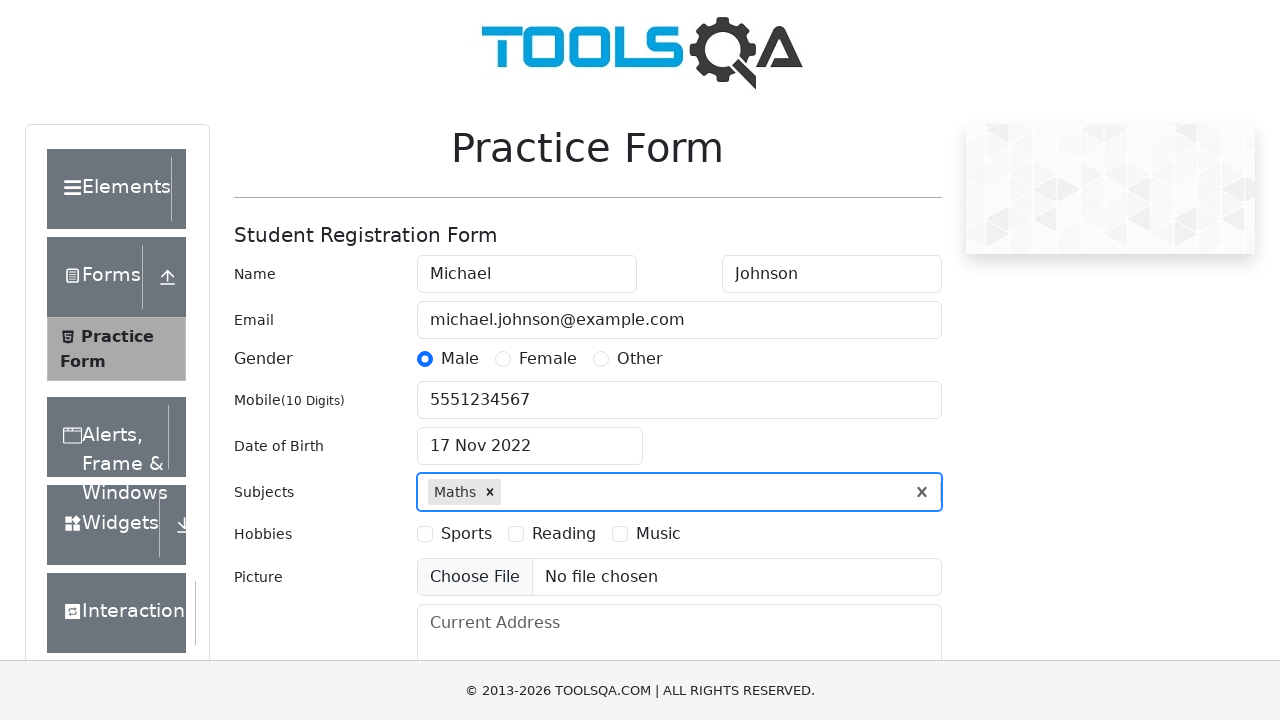

Selected Sports hobby checkbox at (454, 534) on xpath=//input[@id='hobbies-checkbox-1']/parent::div
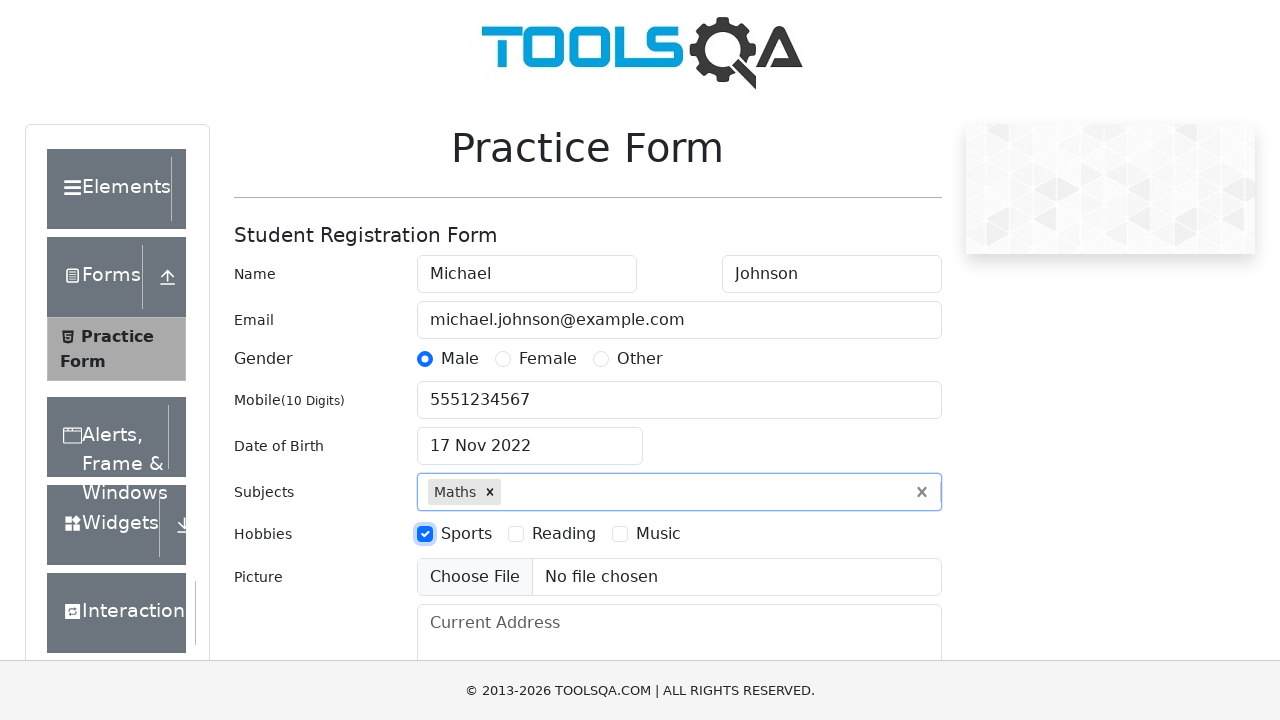

Filled current address field with '123 Main Street, Boston' on #currentAddress
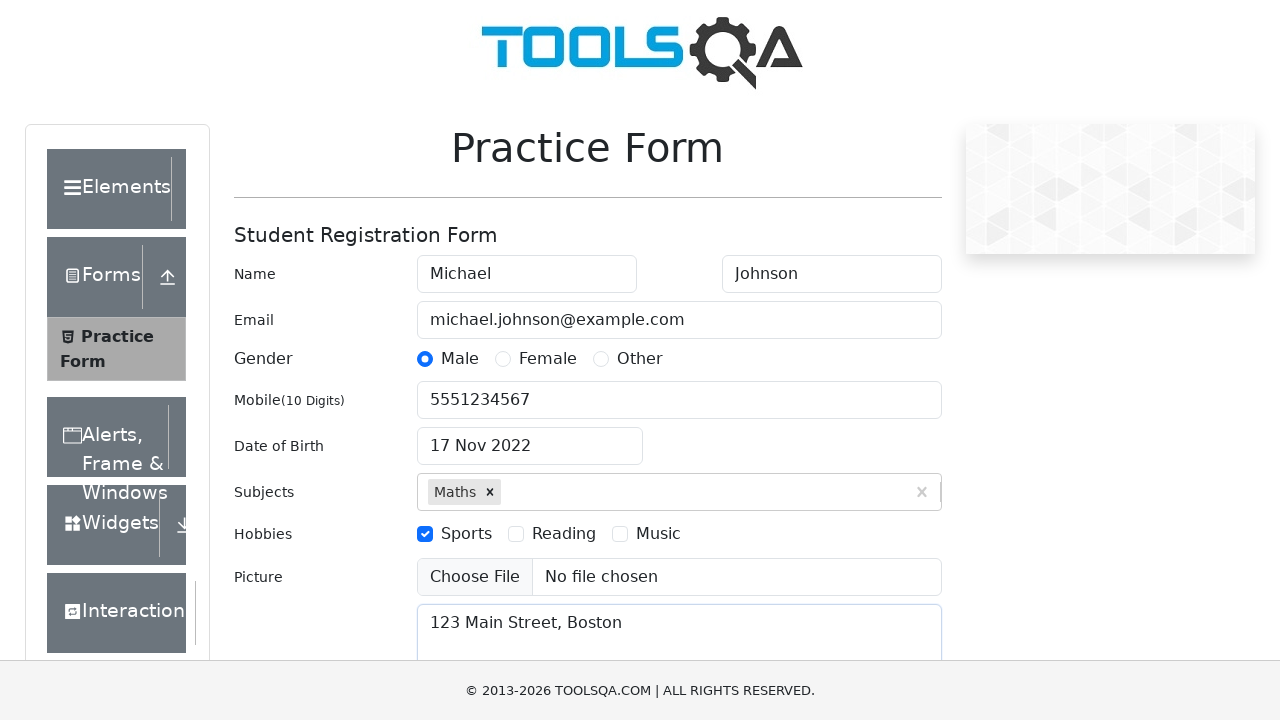

Clicked state selector dropdown at (527, 437) on #state
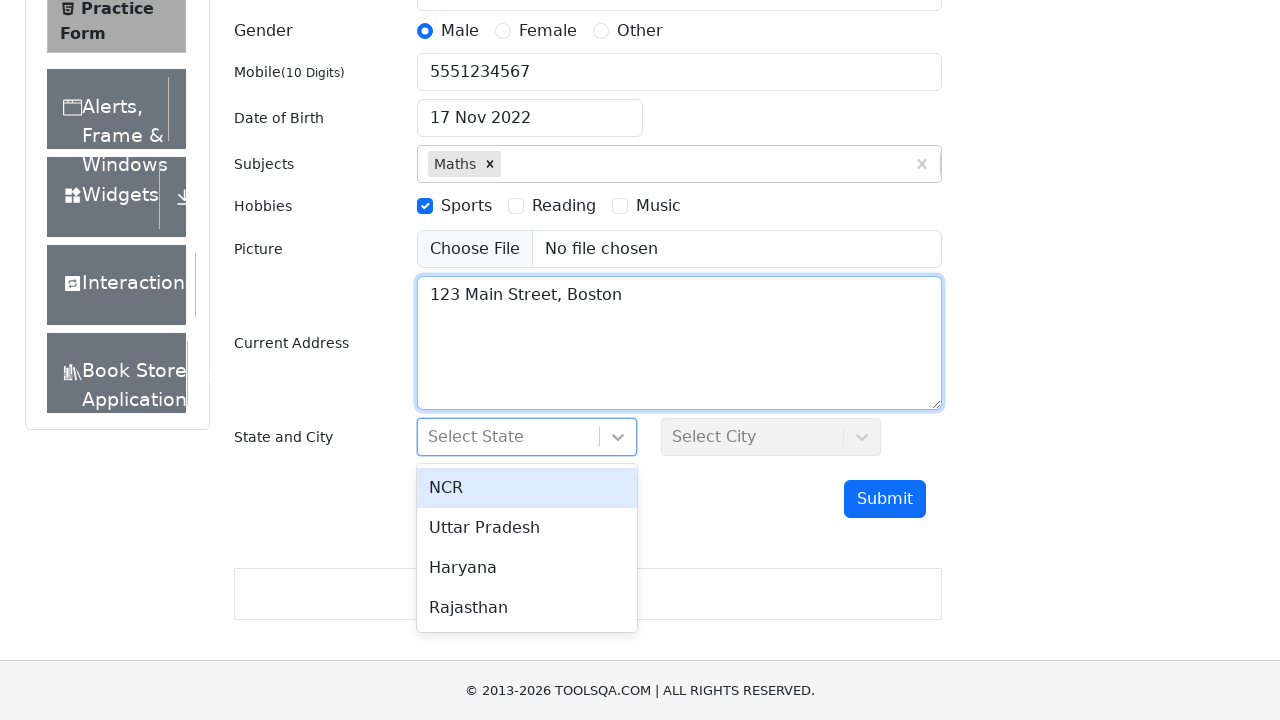

Selected first state option from dropdown at (527, 488) on #react-select-3-option-0
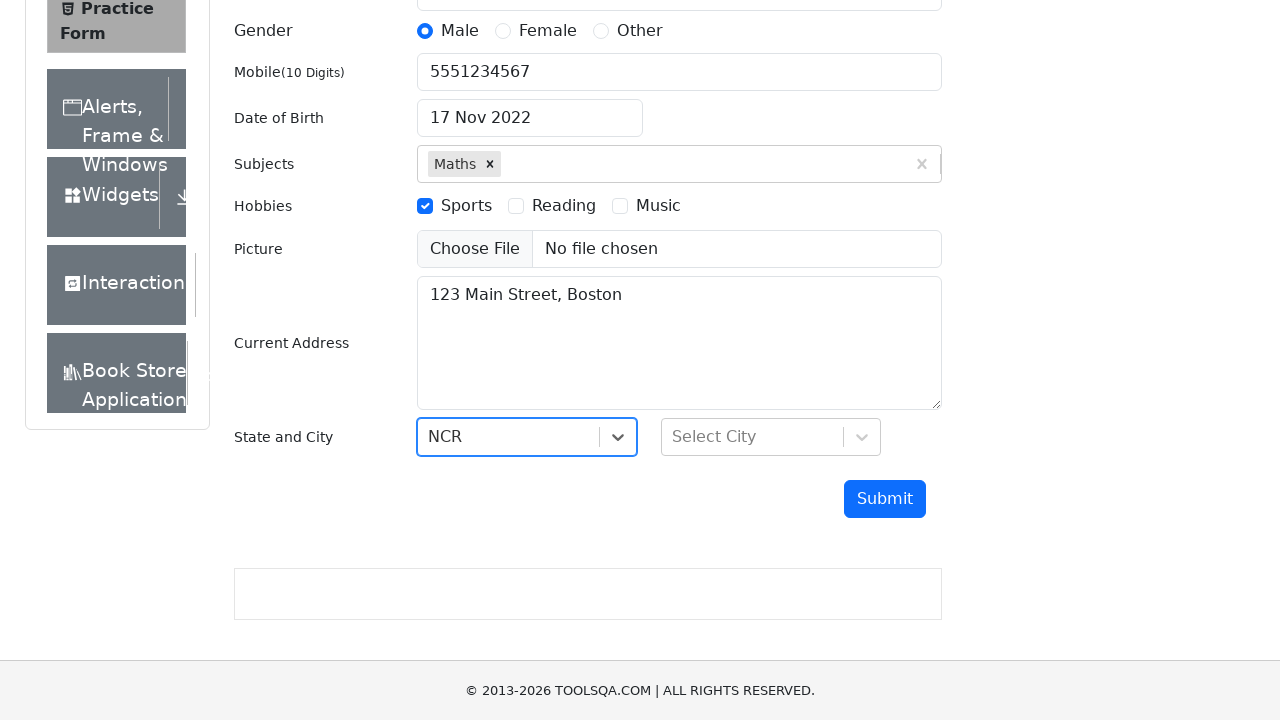

Clicked city selector dropdown at (771, 437) on #city
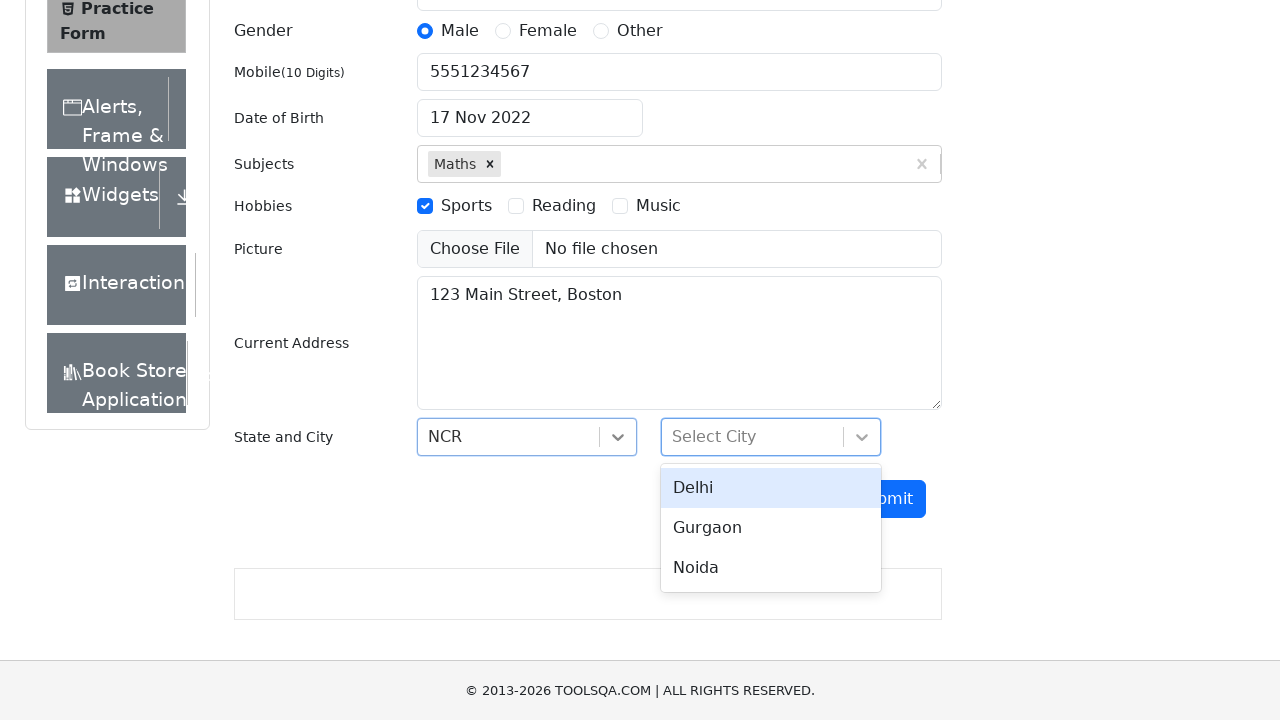

Selected first city option from dropdown at (771, 488) on #react-select-4-option-0
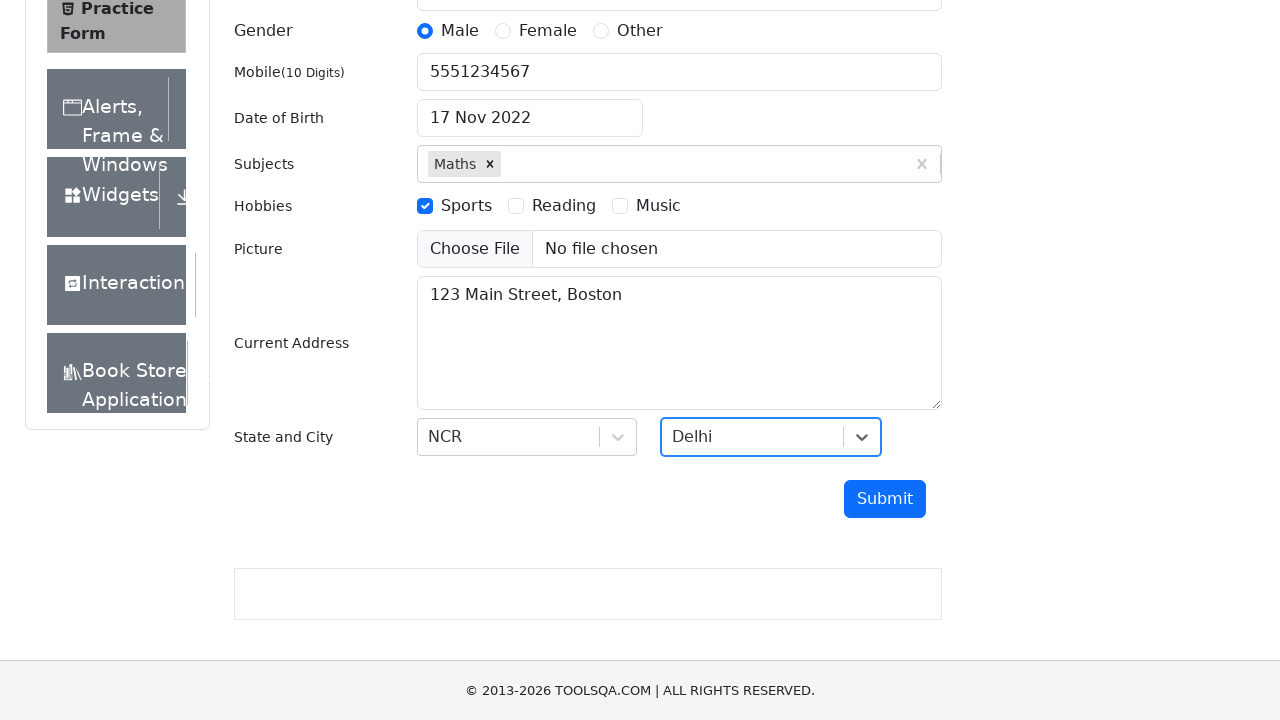

Clicked submit button to submit the form at (885, 499) on #submit
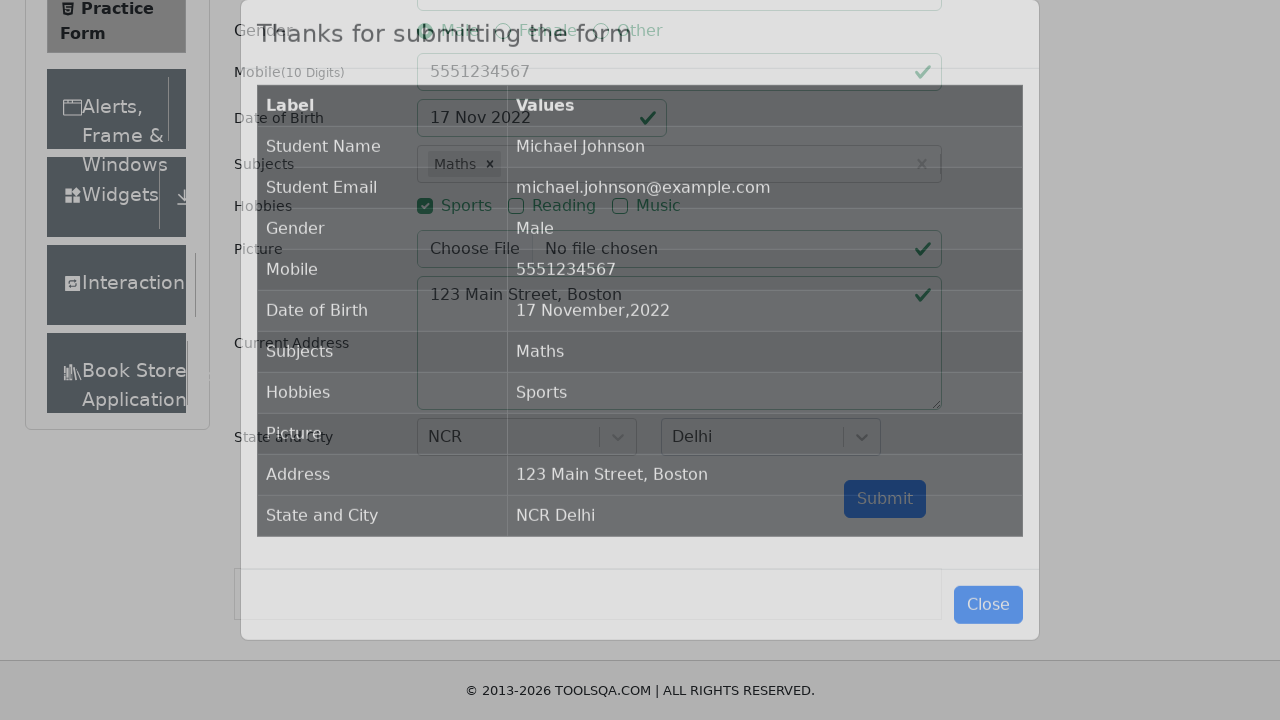

Confirmation modal with submitted data appeared
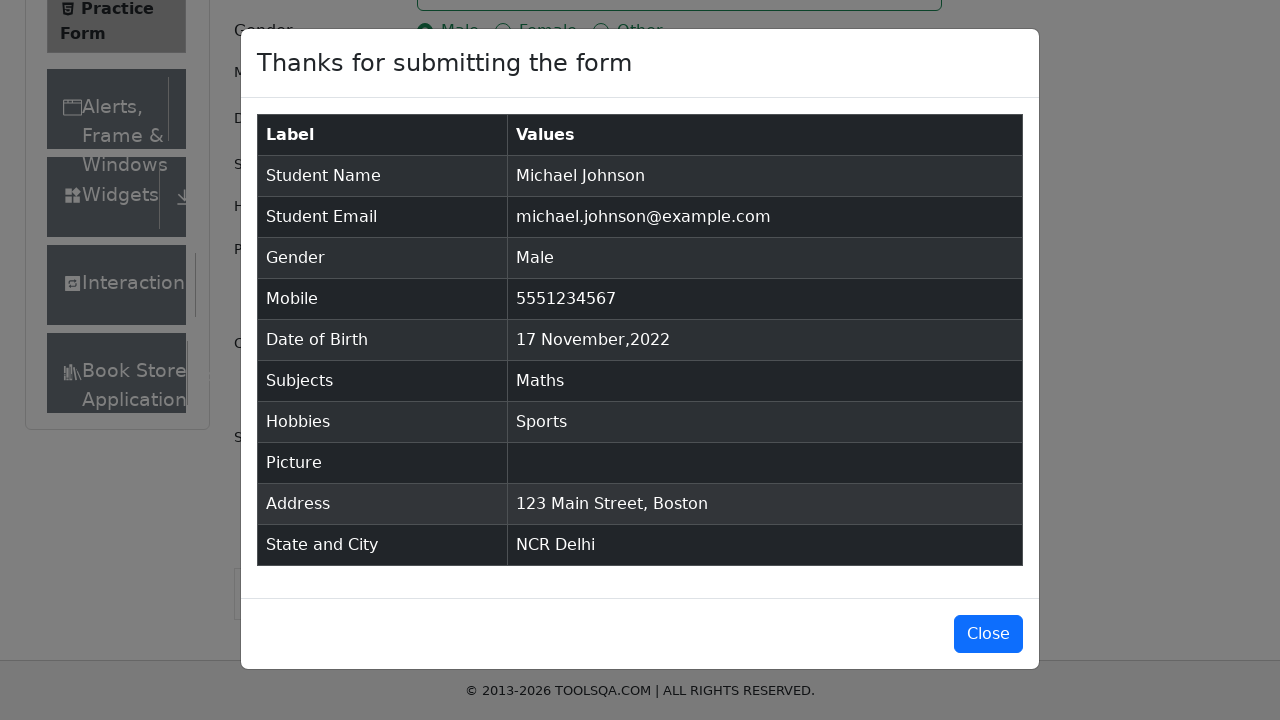

Verified student name field is present in confirmation table
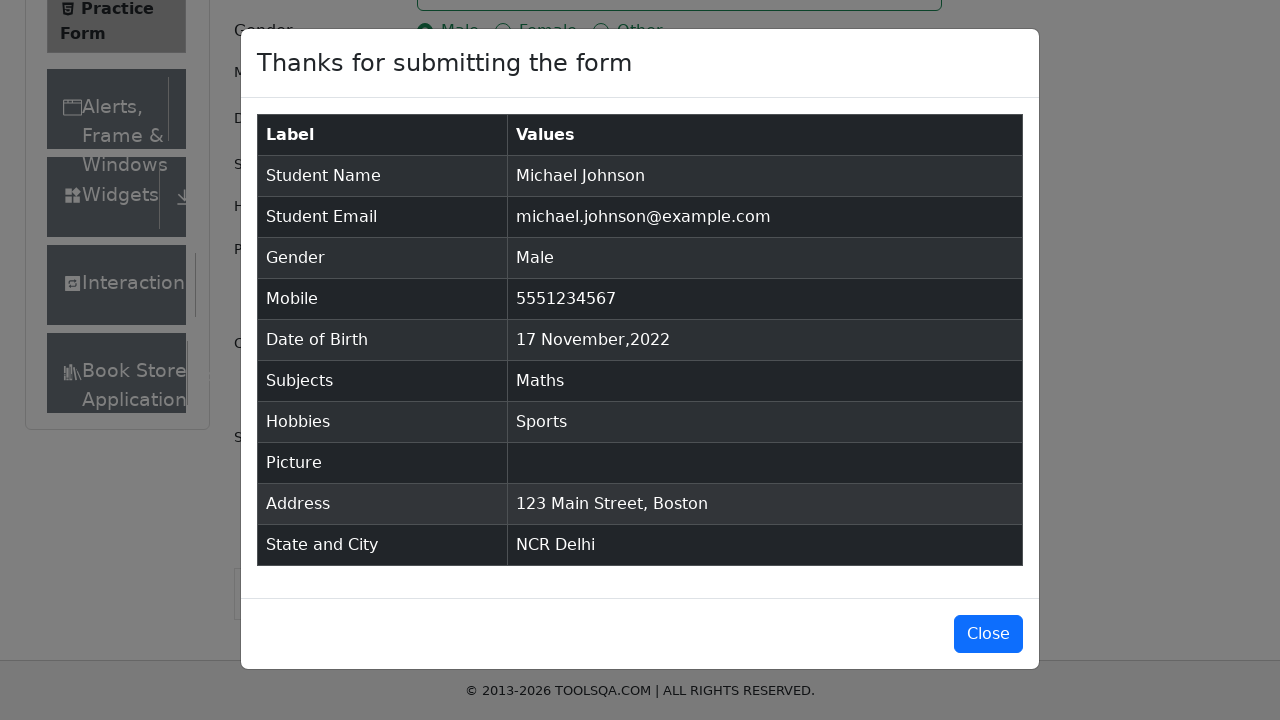

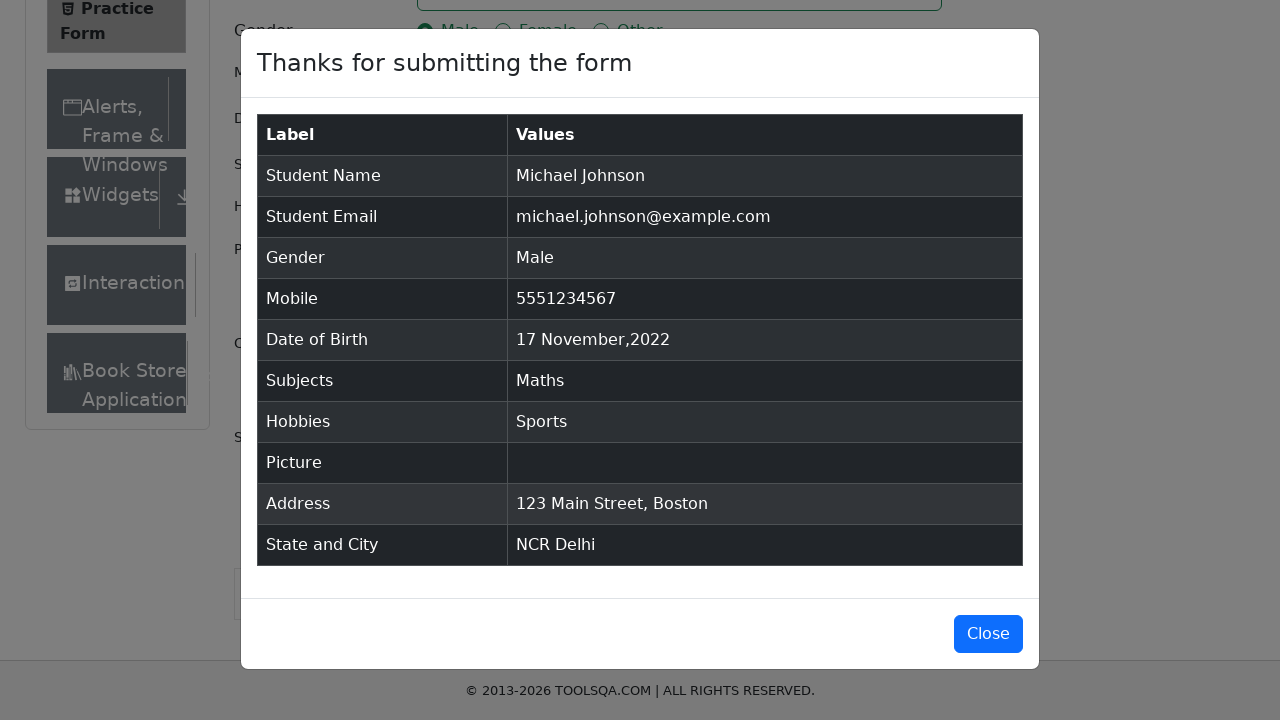